Tests registration form by filling name and last name fields

Starting URL: https://b2c.passport.rt.ru/

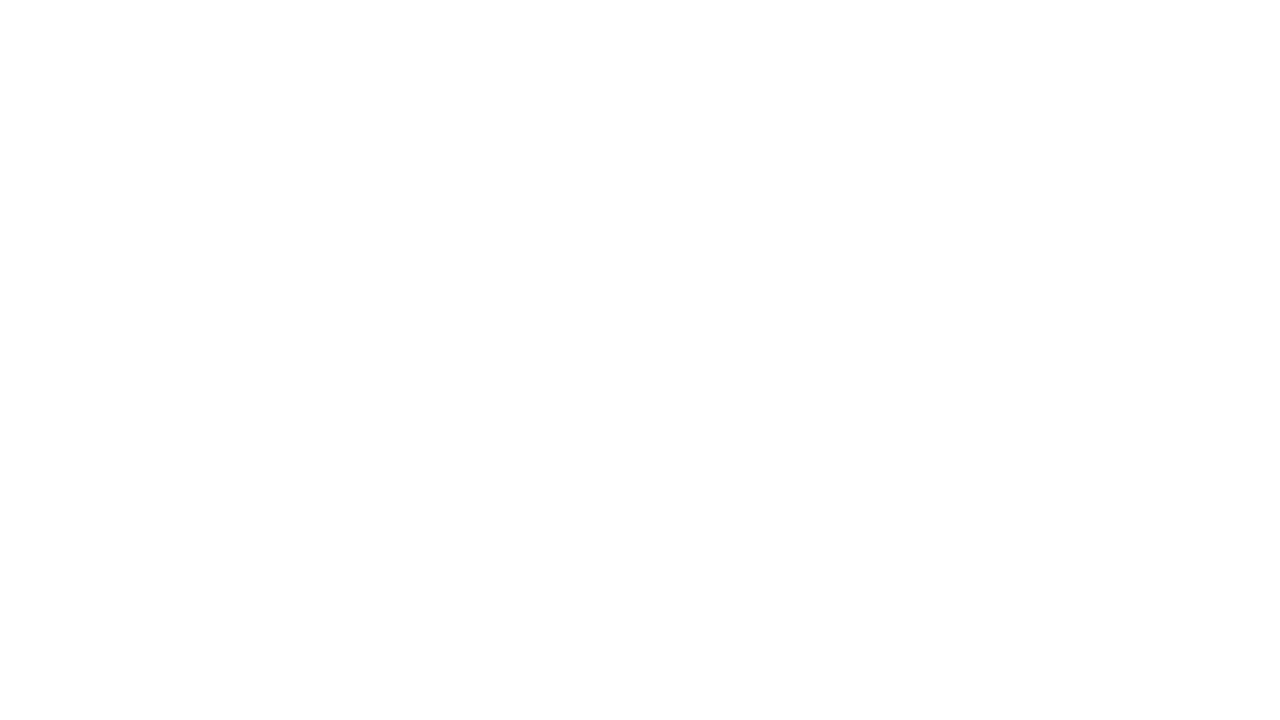

Clicked registration button to navigate to registration page at (1010, 656) on #kc-register
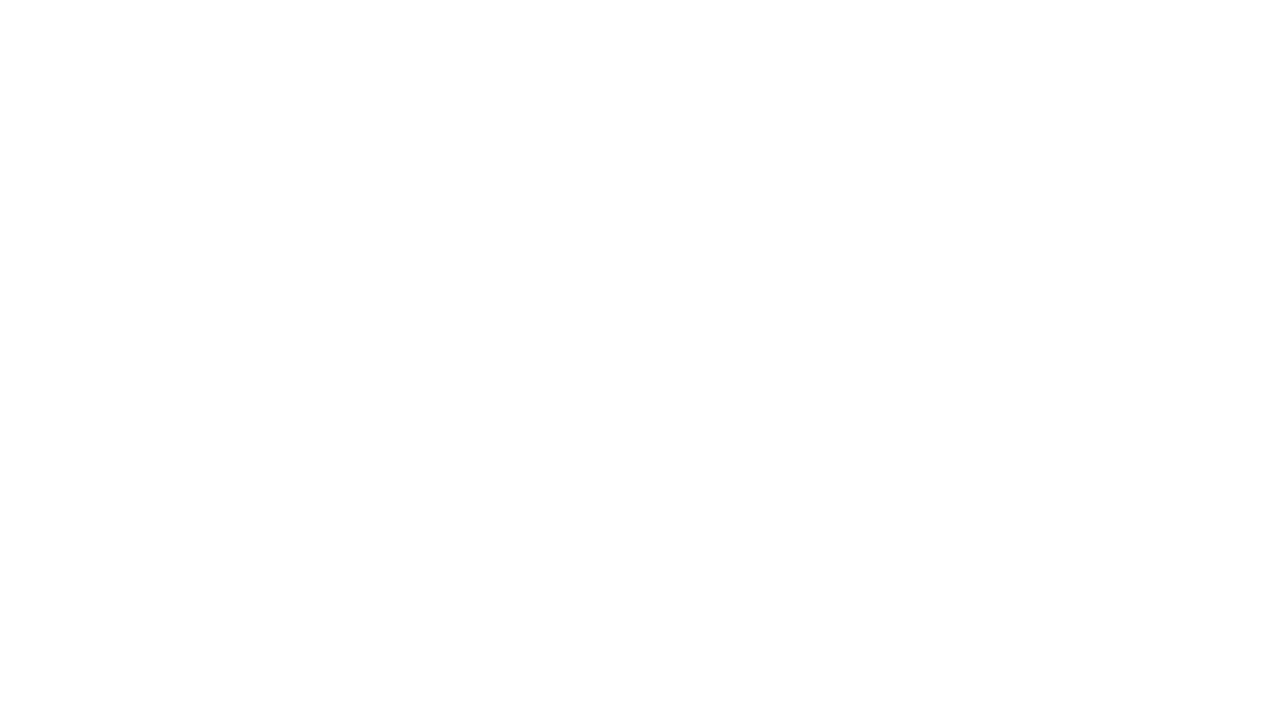

Filled first name field with 'Александр' on input[name='firstName']
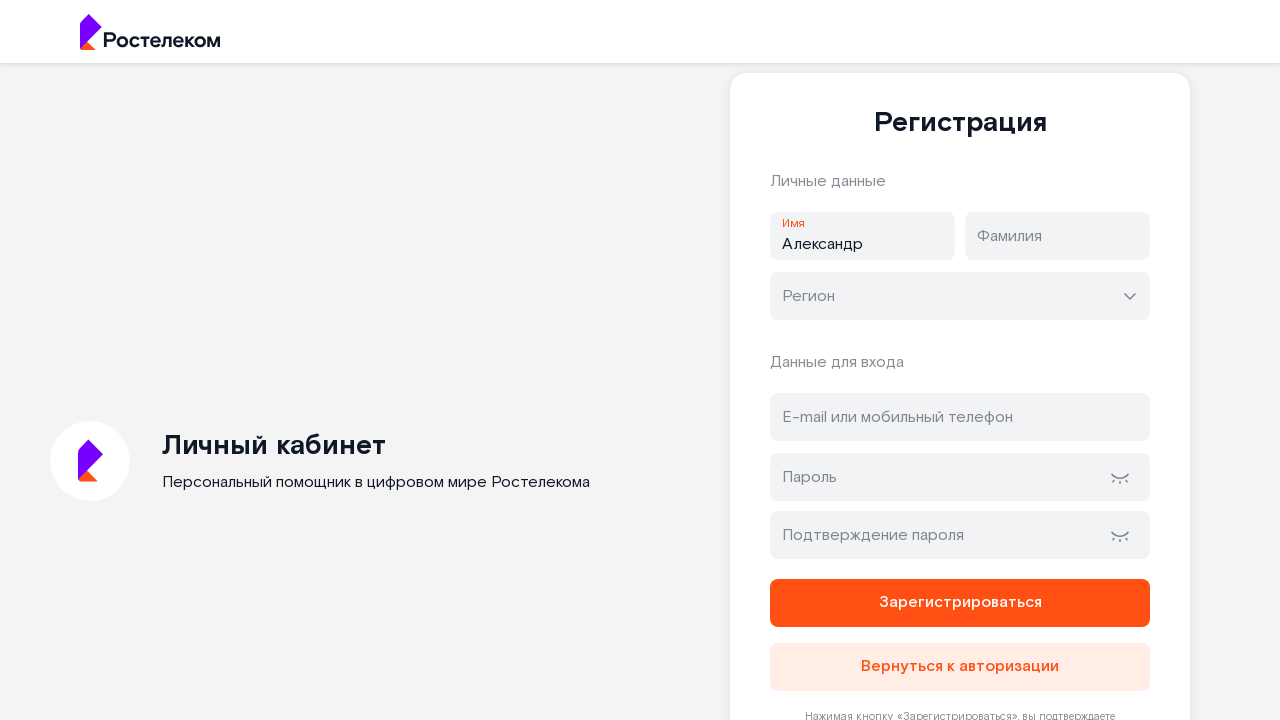

Filled last name field with 'Петров' on input[name='lastName']
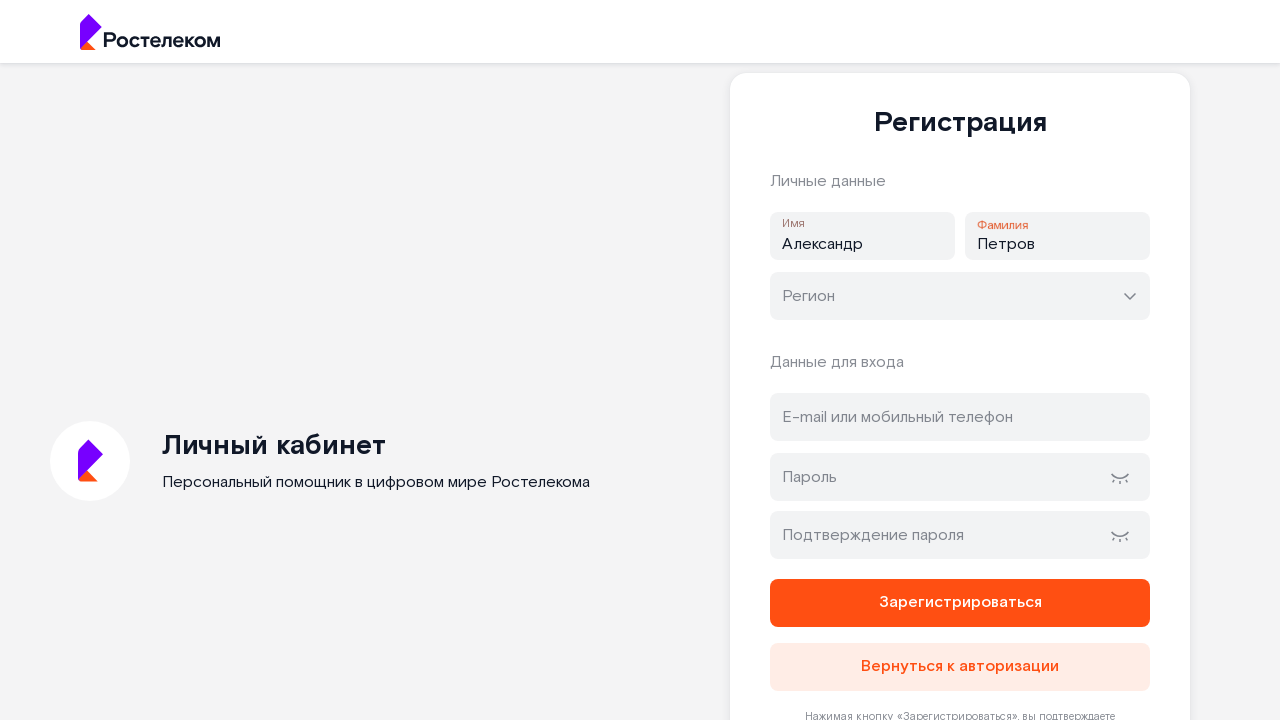

Filled password field with 'TestPass123!' on input[id='password']
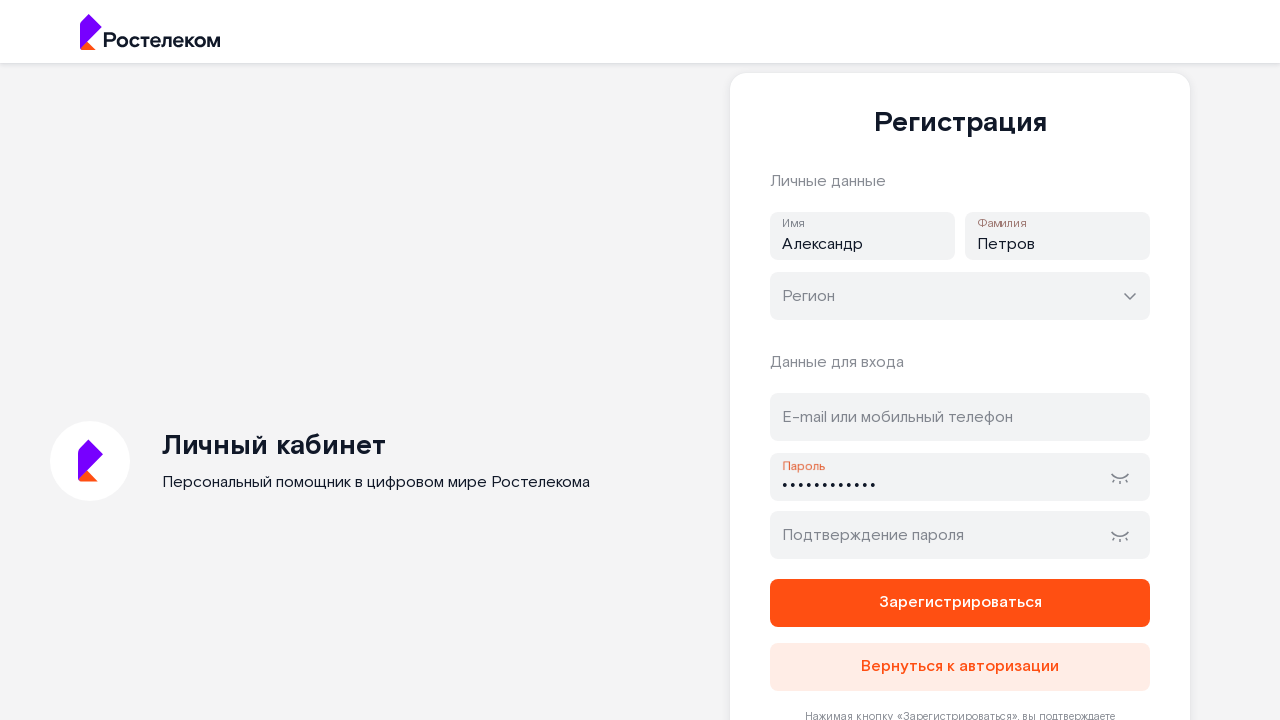

Clicked register button to submit registration form at (960, 603) on button[name='register']
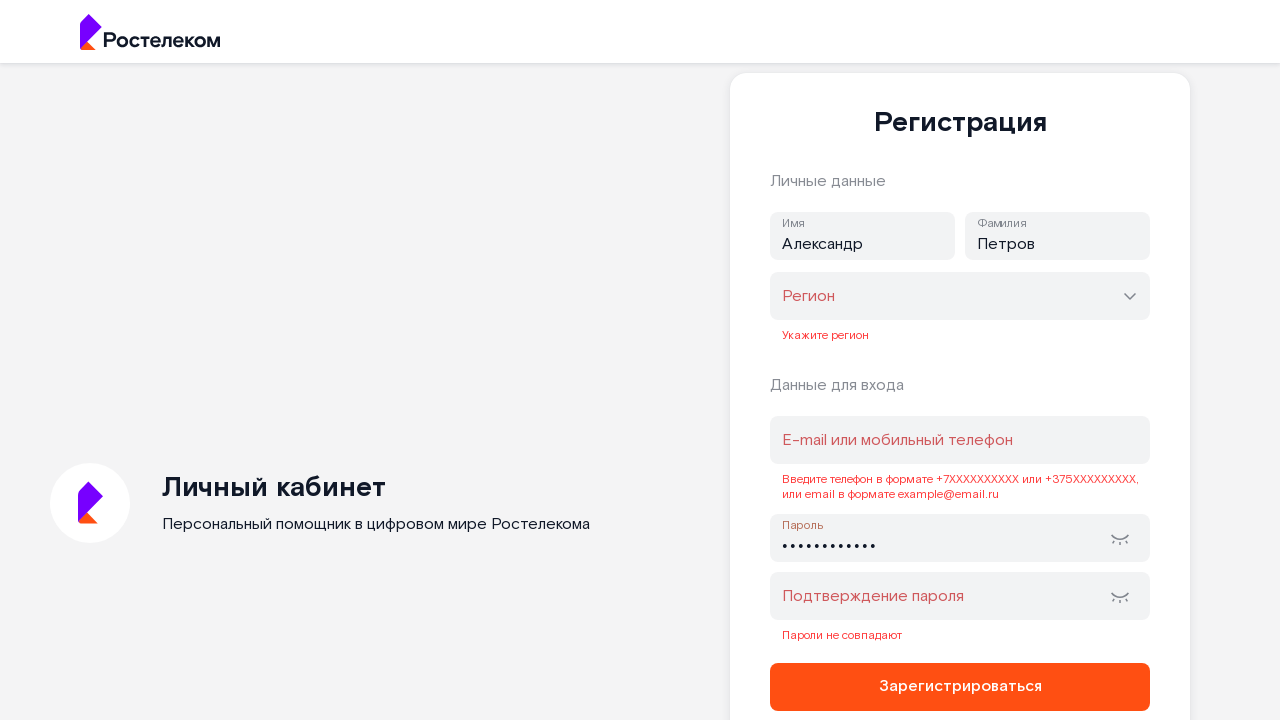

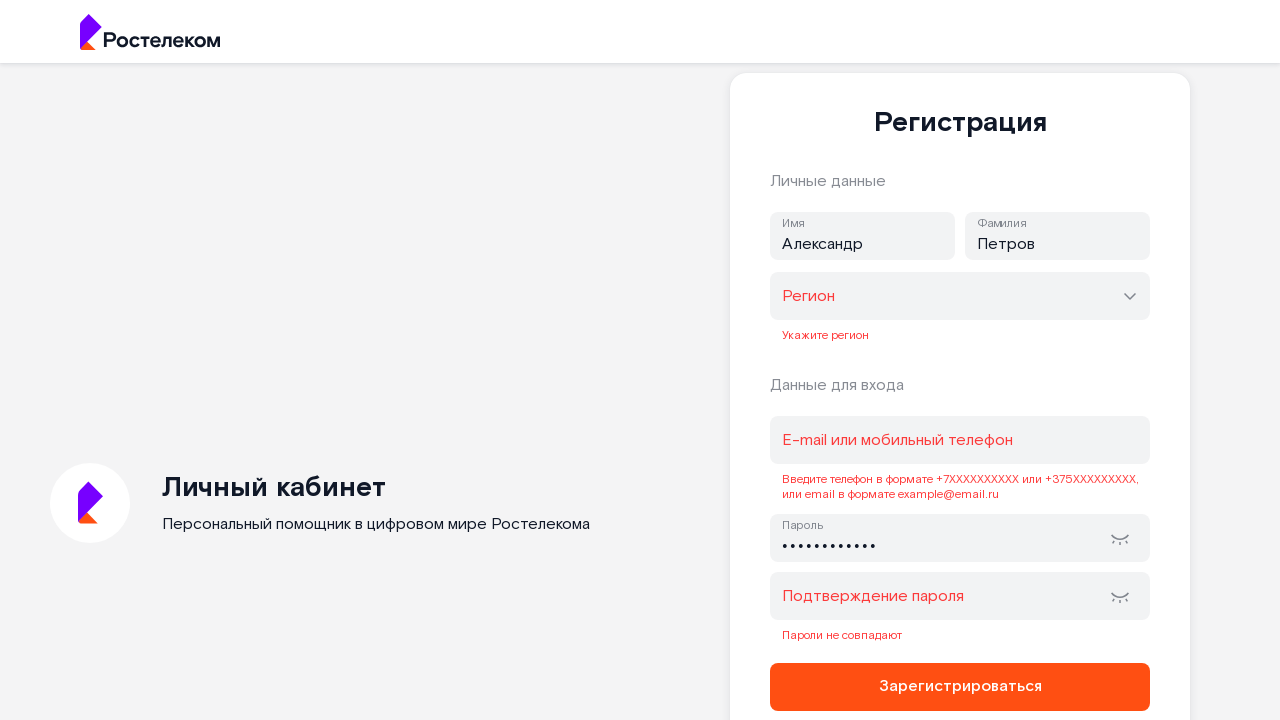